Tests JavaScript confirm dialog by triggering it, verifying its text, and dismissing it

Starting URL: https://automationfc.github.io/basic-form/index.html

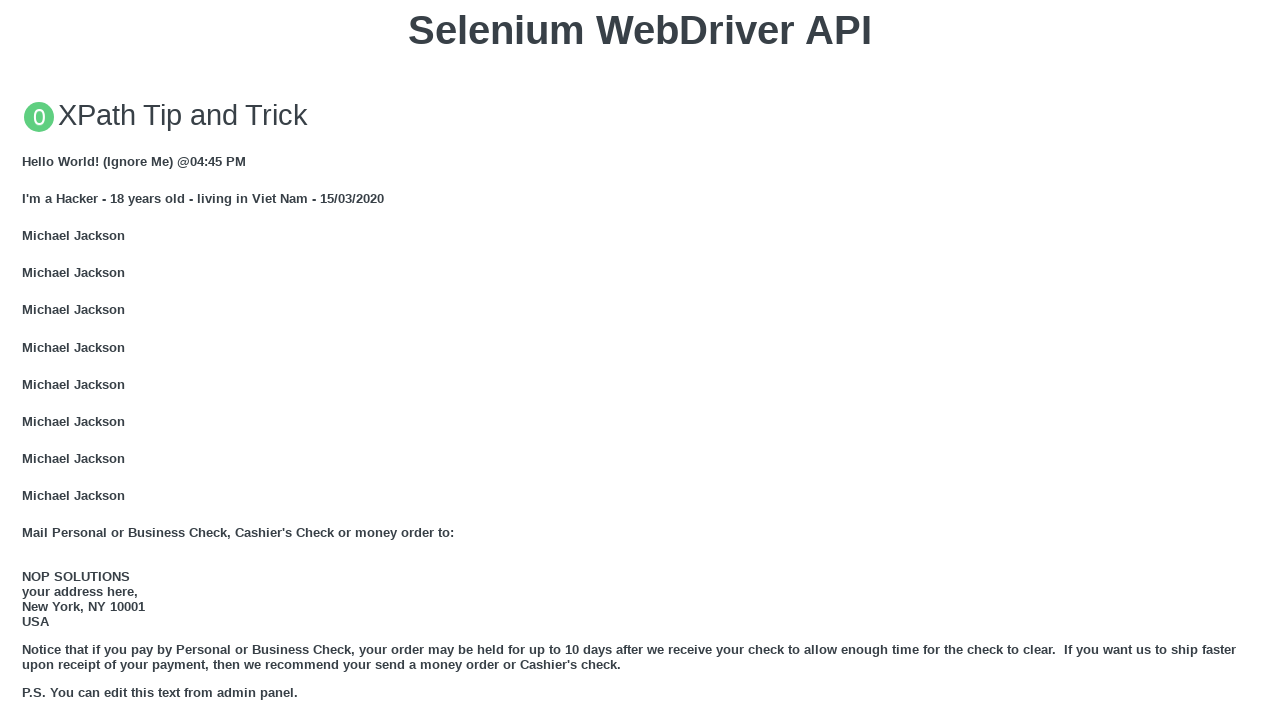

Clicked button to trigger JavaScript confirm dialog at (640, 360) on xpath=//button[text()='Click for JS Confirm']
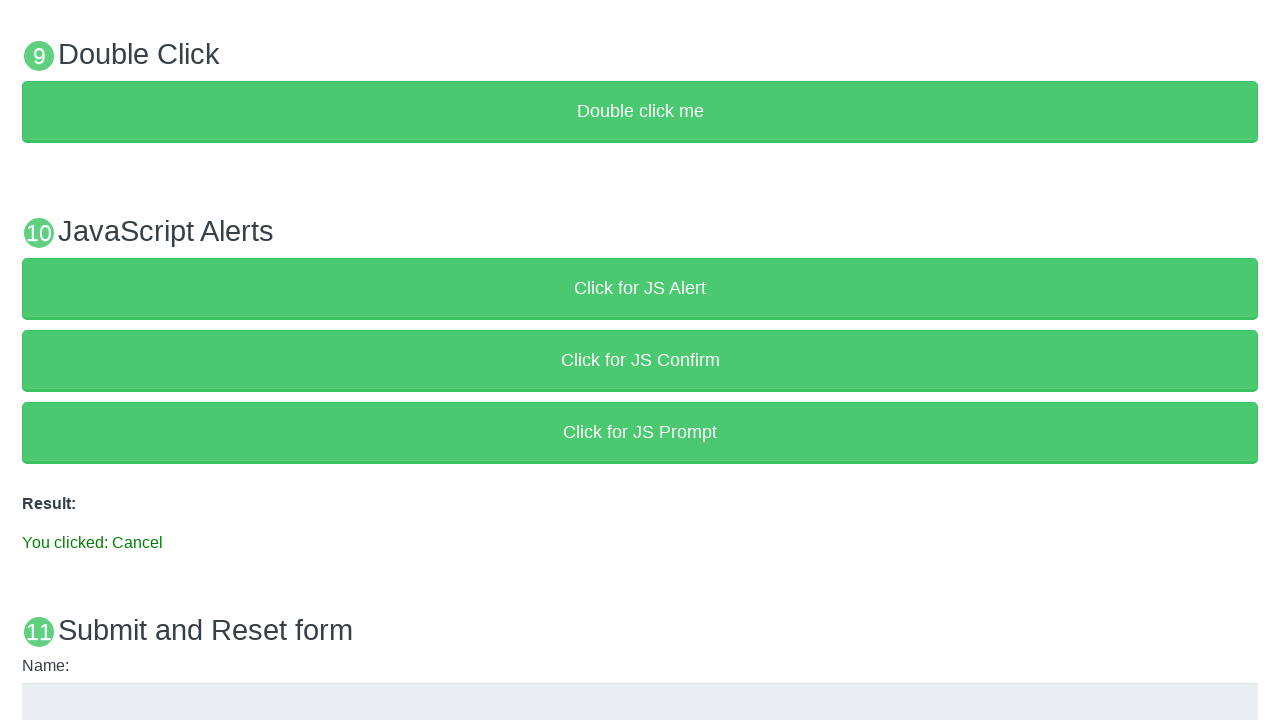

Set up dialog handler to dismiss the confirm dialog
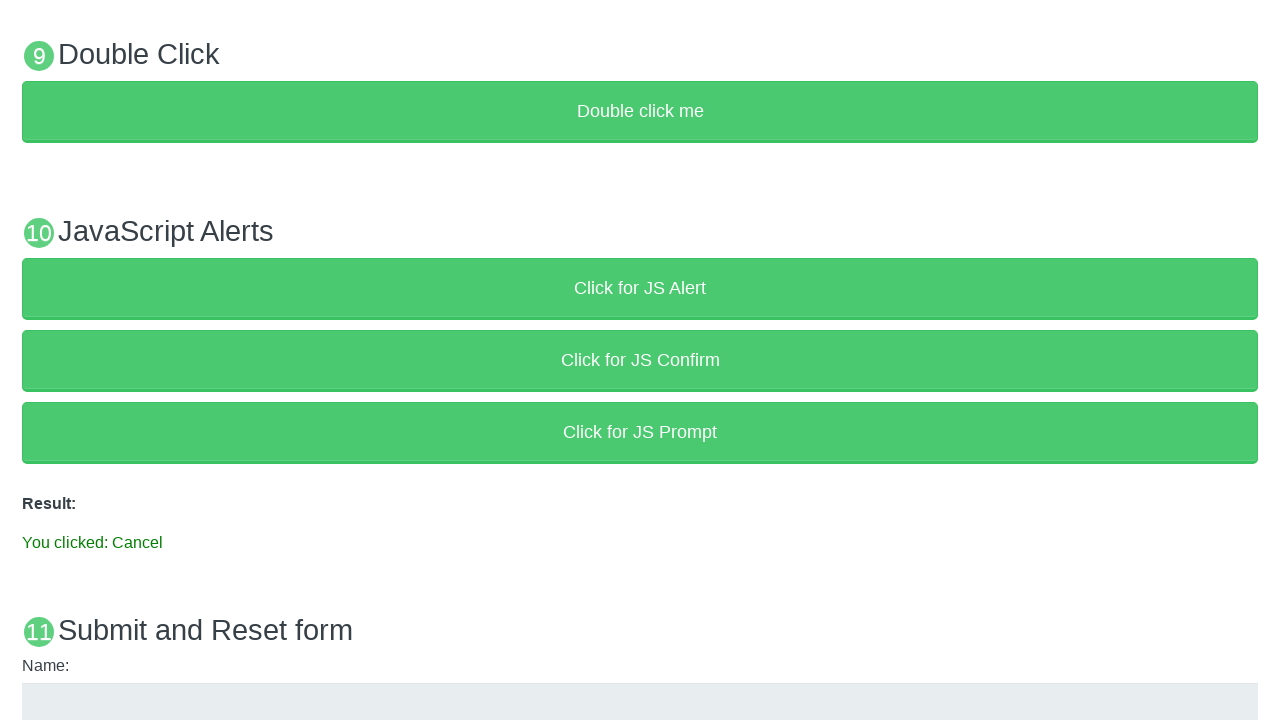

Result element loaded after dismissing confirm dialog
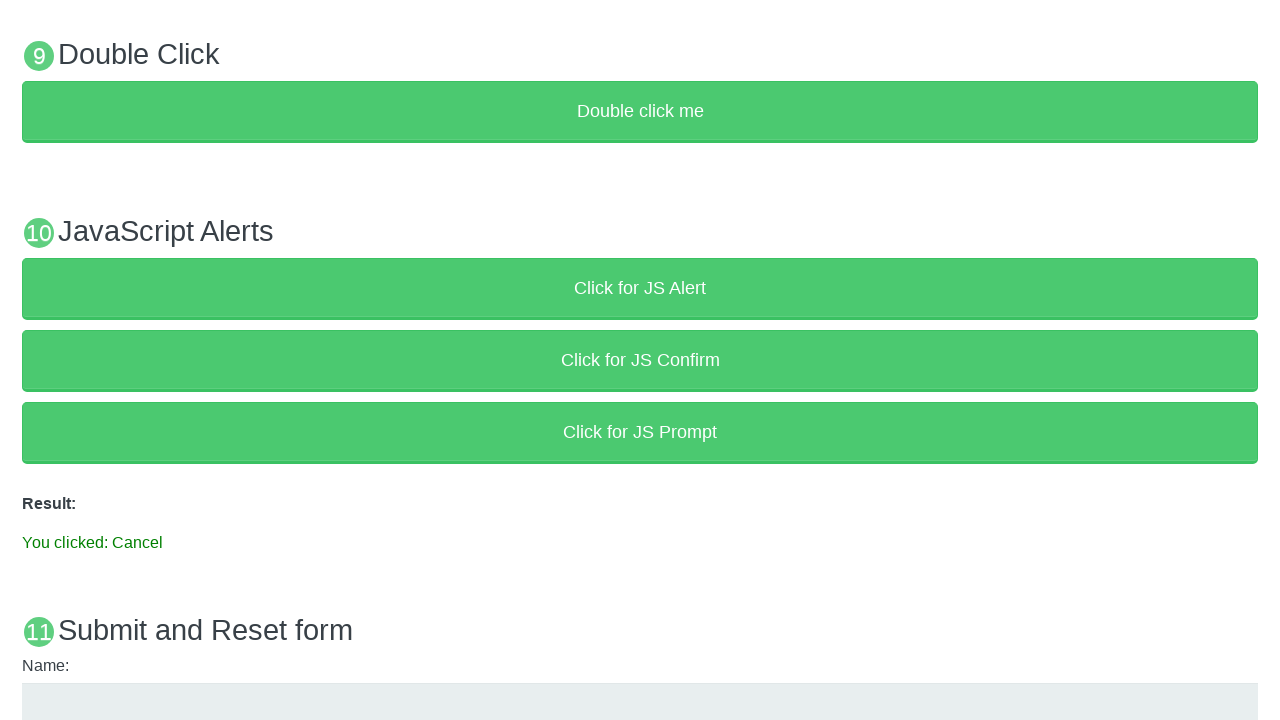

Verified result text matches 'You clicked: Cancel'
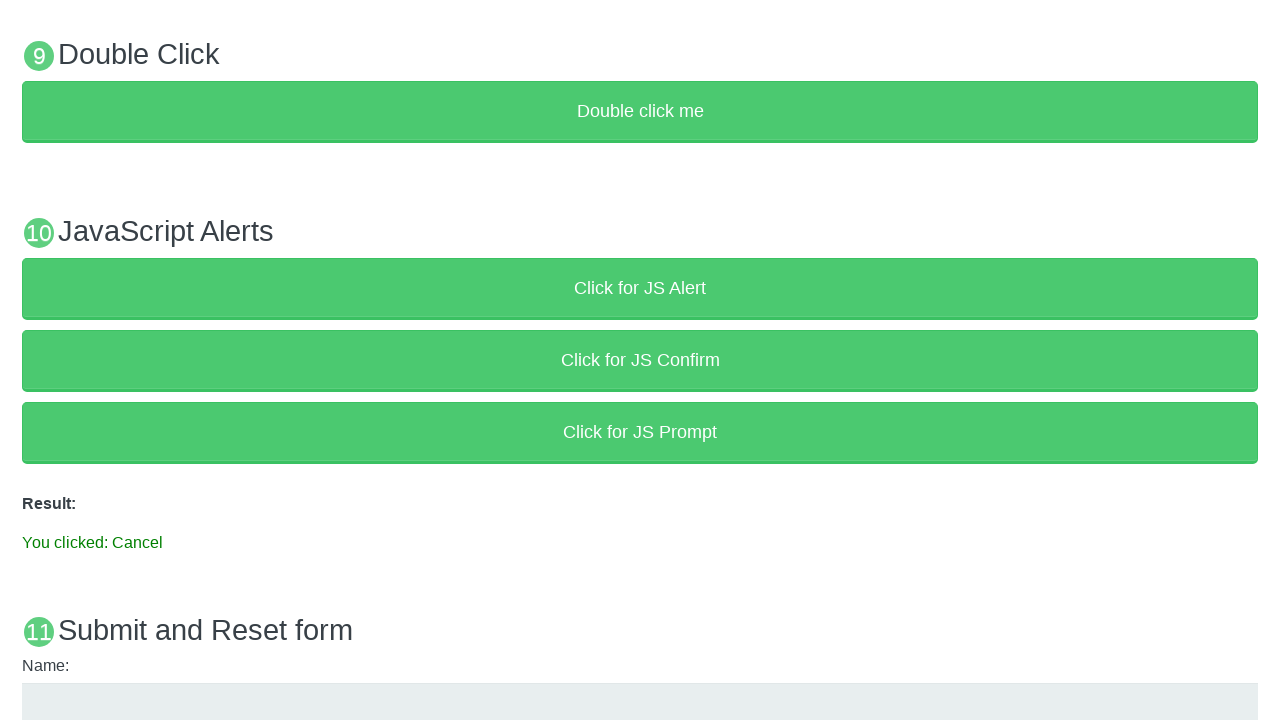

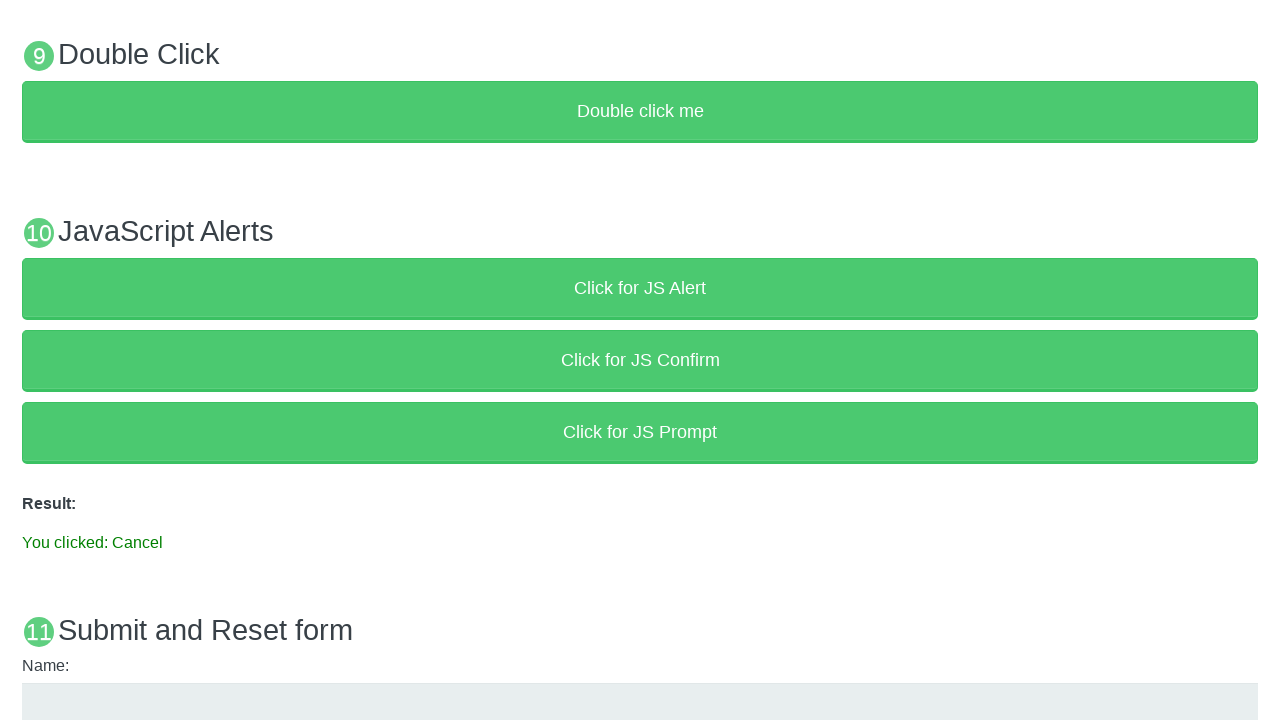